Tests that new todo items are appended to the bottom of the list and the counter updates correctly

Starting URL: https://demo.playwright.dev/todomvc

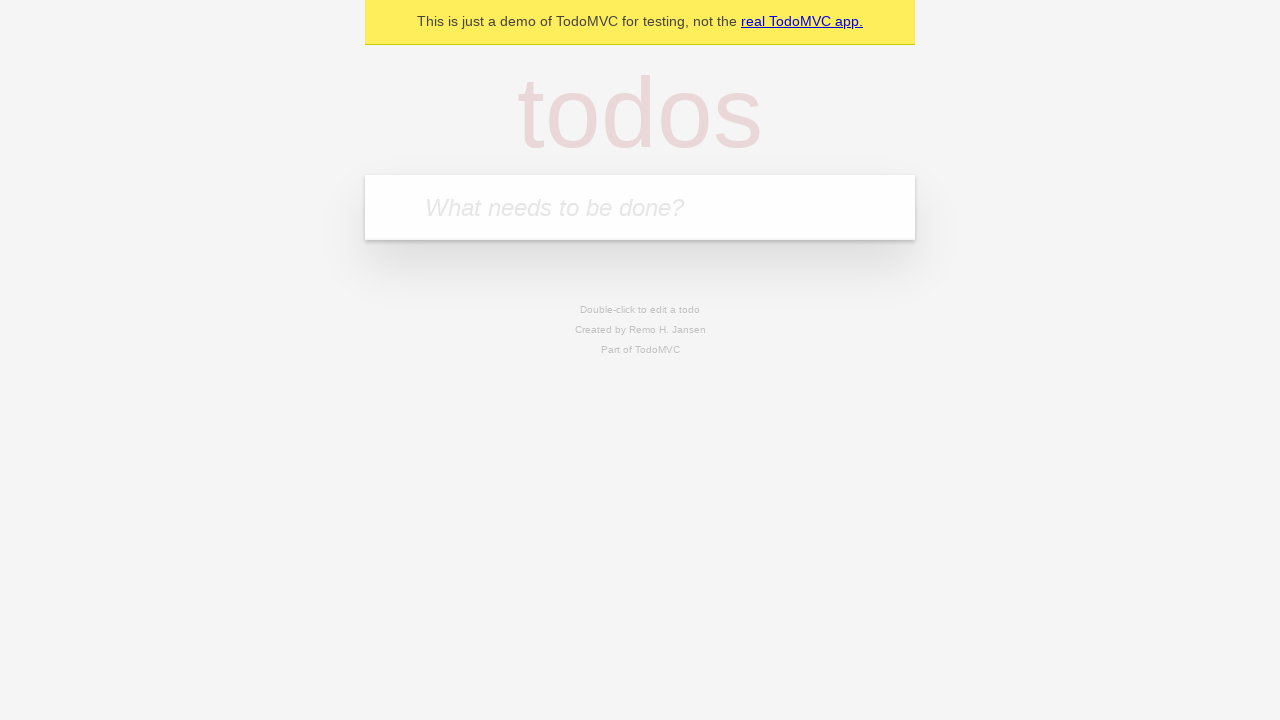

Filled todo input with 'buy some cheese' on internal:attr=[placeholder="What needs to be done?"i]
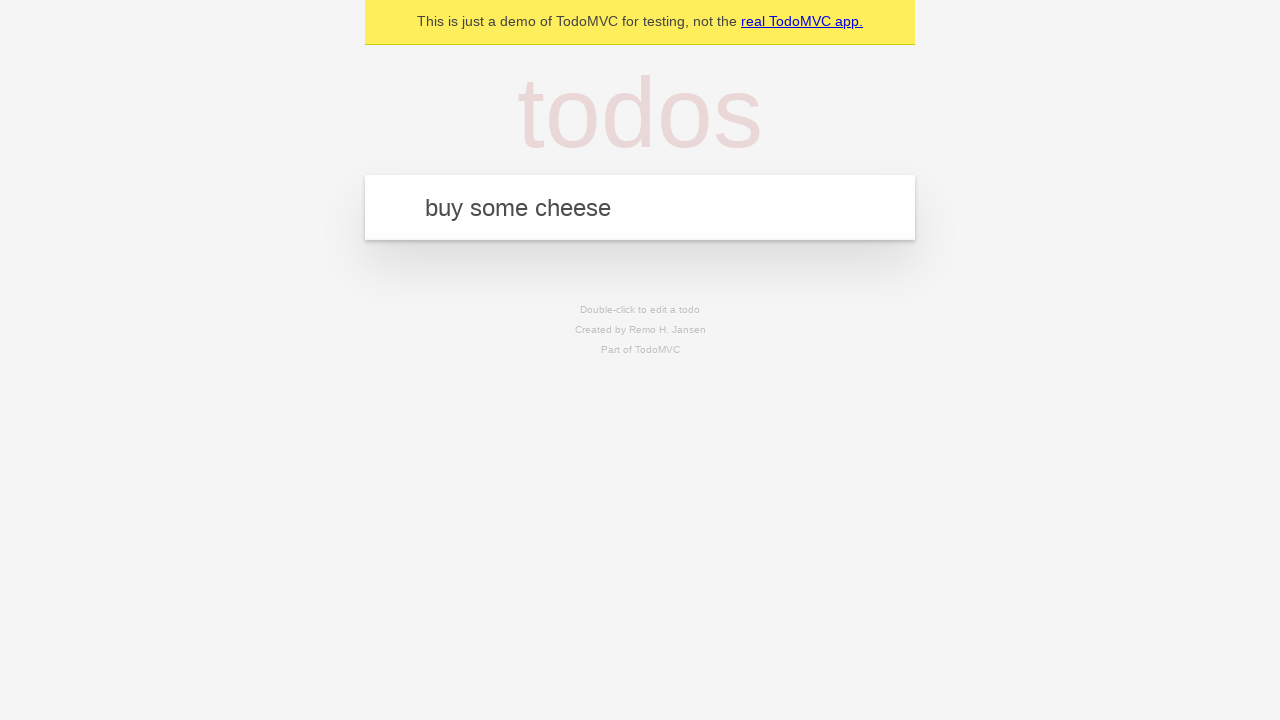

Pressed Enter to add first todo item on internal:attr=[placeholder="What needs to be done?"i]
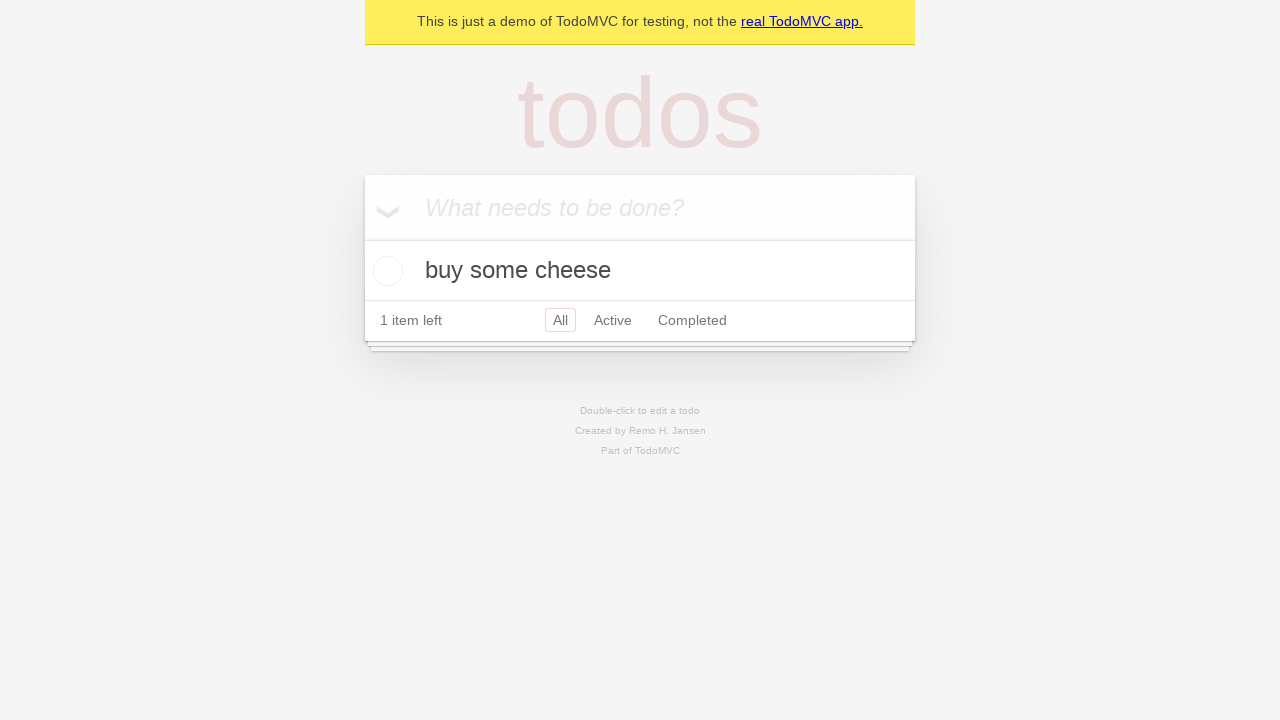

Filled todo input with 'feed the cat' on internal:attr=[placeholder="What needs to be done?"i]
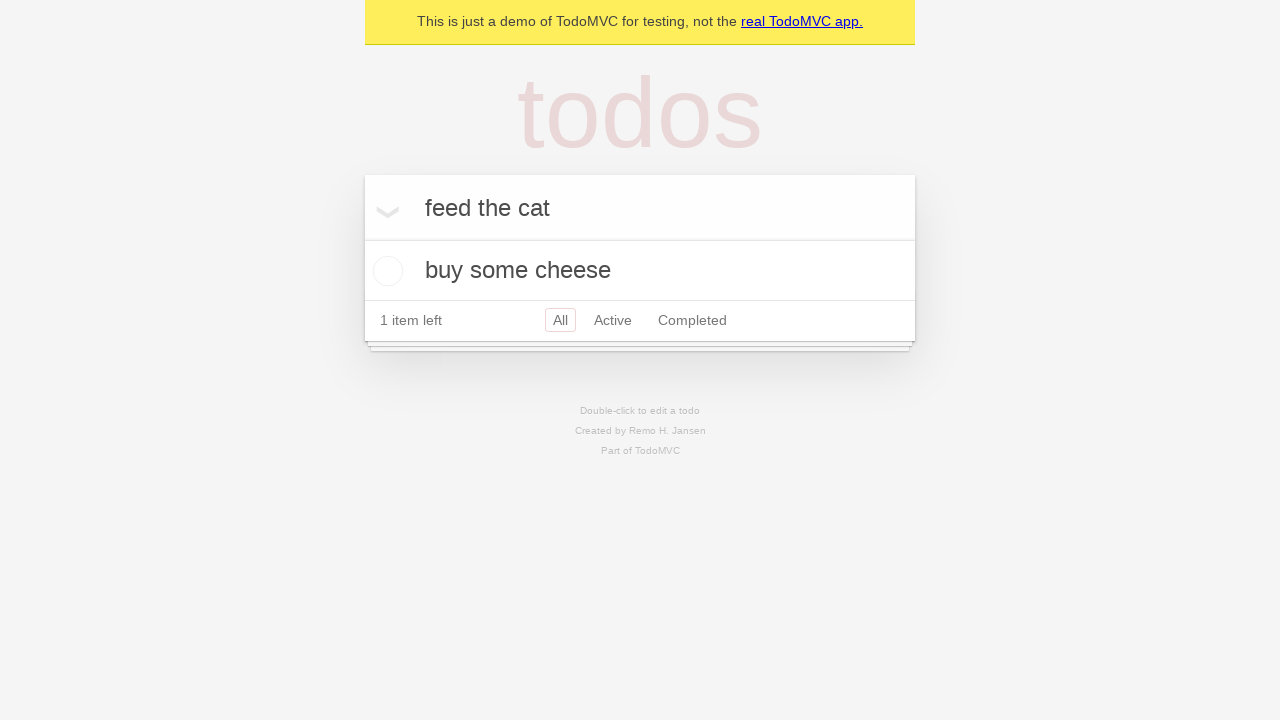

Pressed Enter to add second todo item on internal:attr=[placeholder="What needs to be done?"i]
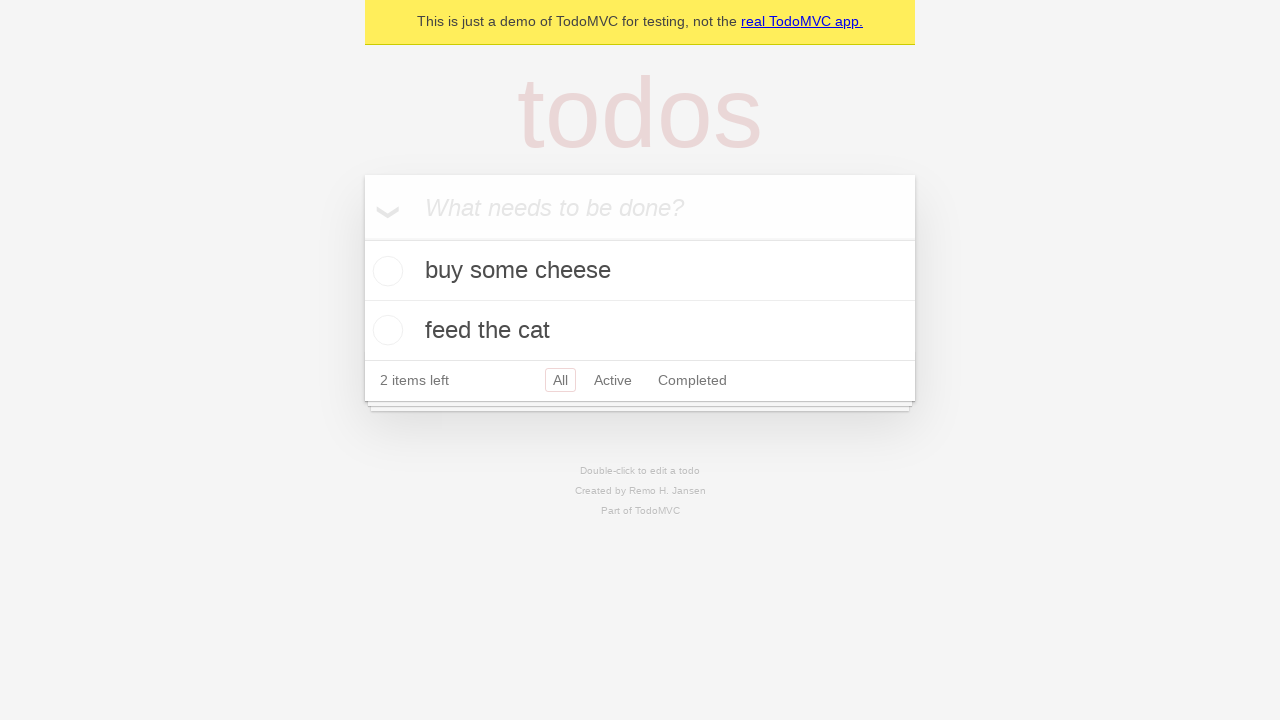

Filled todo input with 'book a doctors appointment' on internal:attr=[placeholder="What needs to be done?"i]
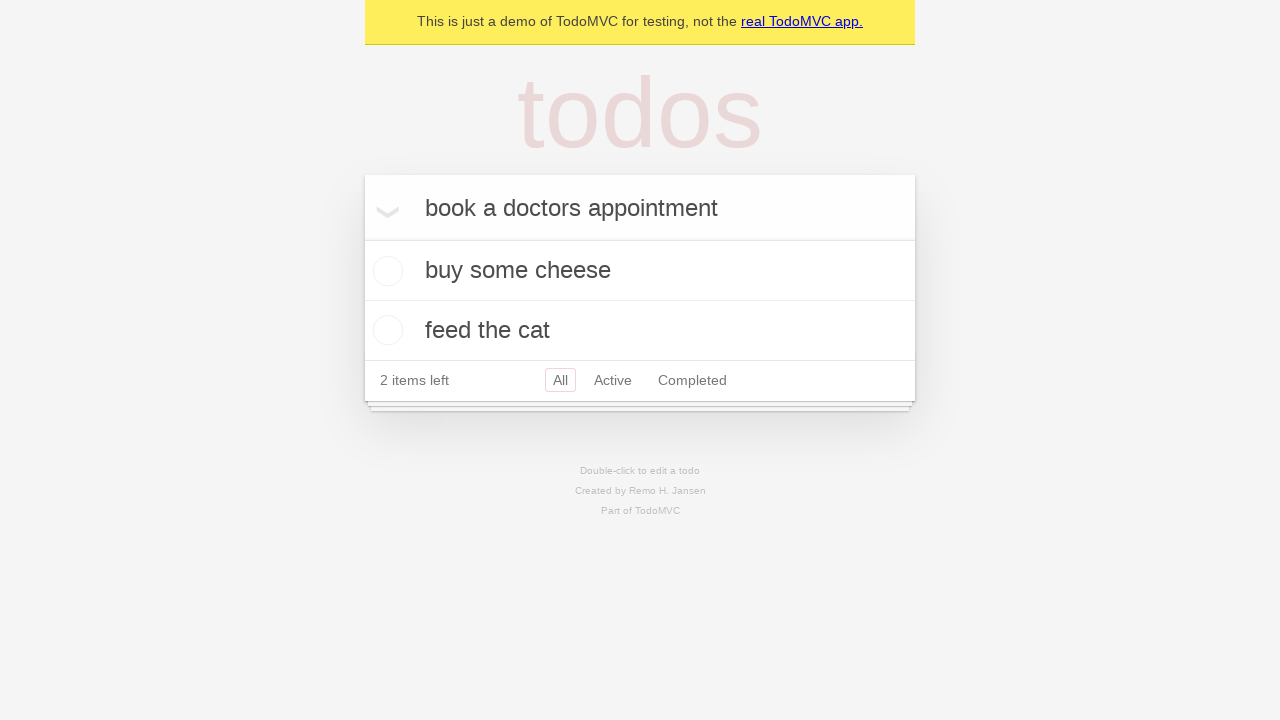

Pressed Enter to add third todo item on internal:attr=[placeholder="What needs to be done?"i]
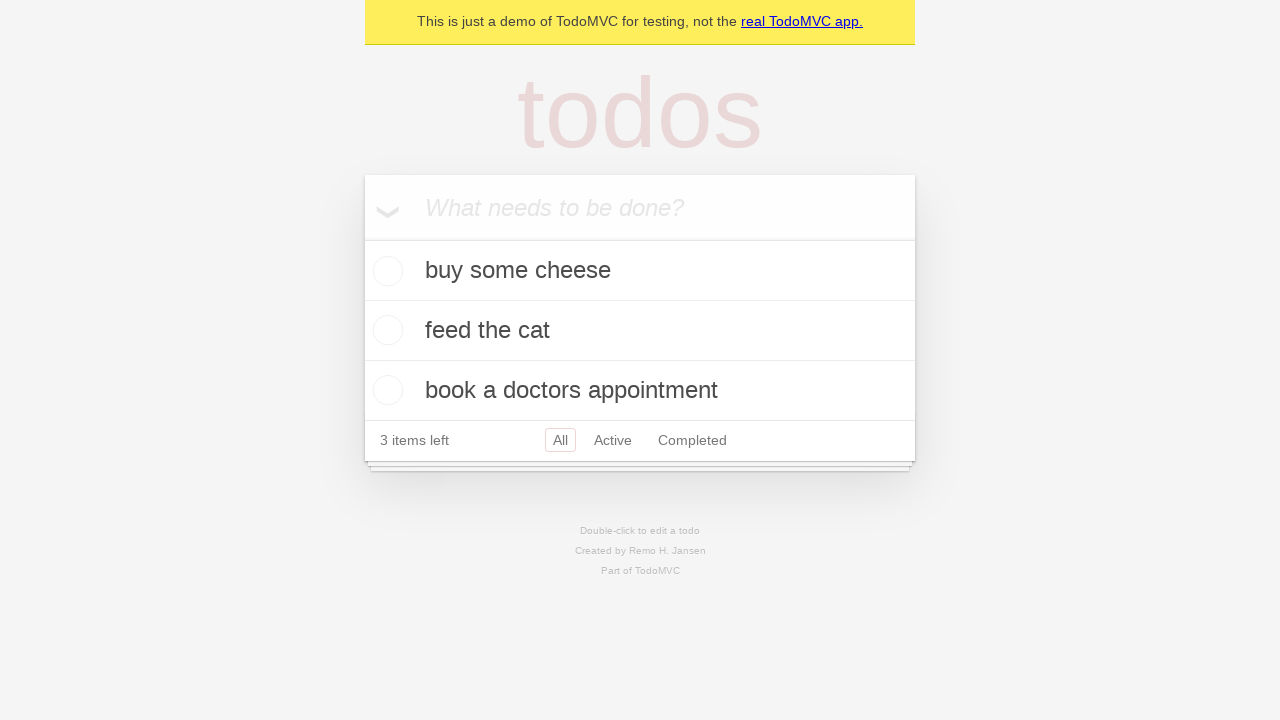

All 3 todo items have been added and are visible on the page
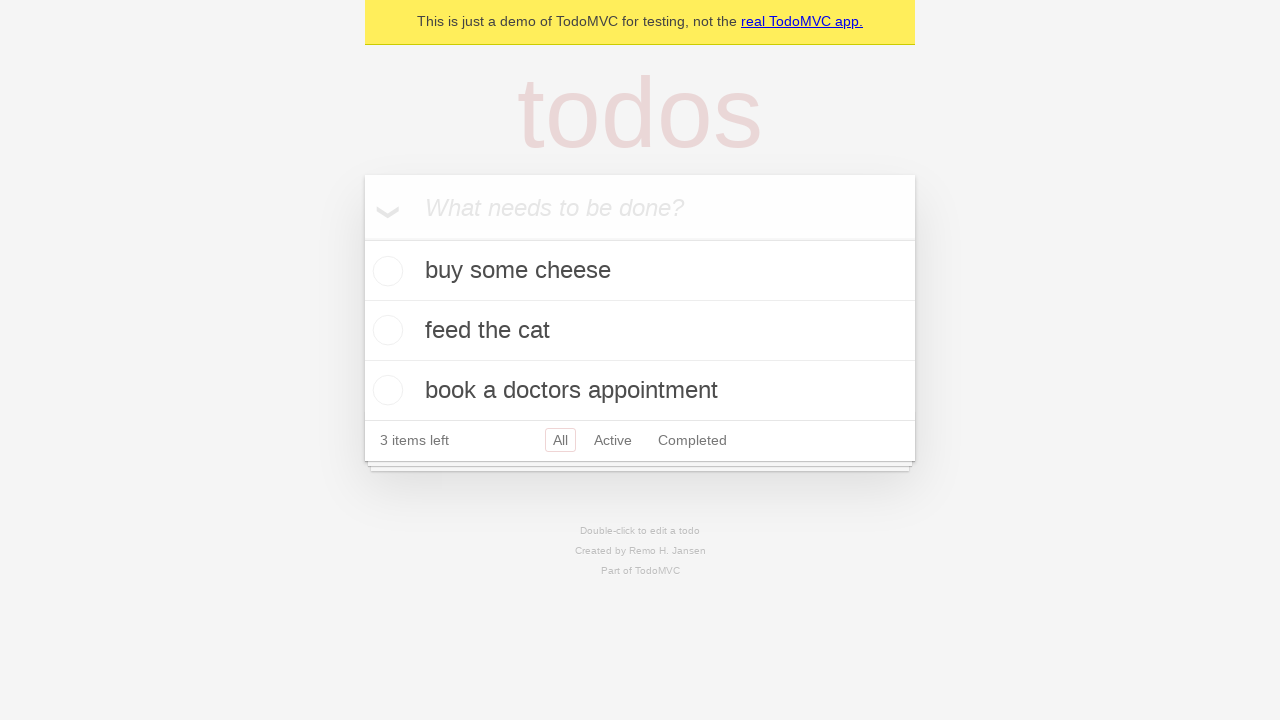

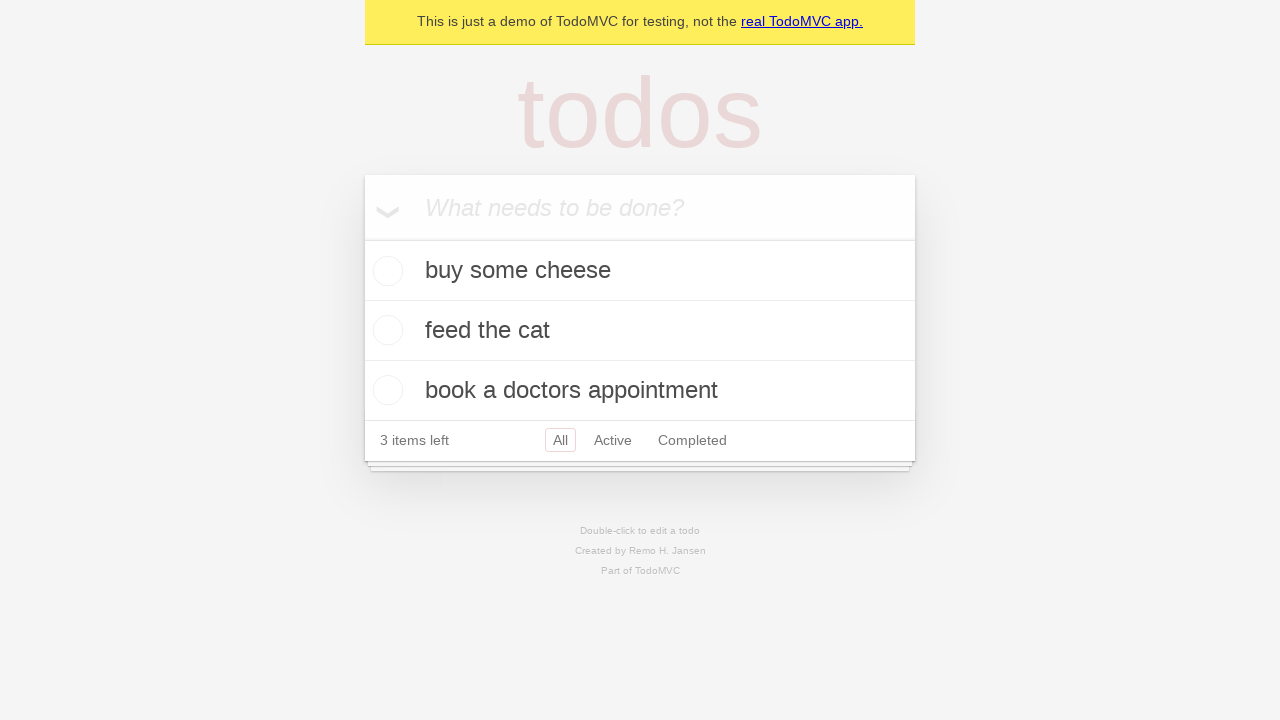